Opens the OrangeHRM demo site, then opens GitHub in a new tab

Starting URL: https://opensource-demo.orangehrmlive.com/

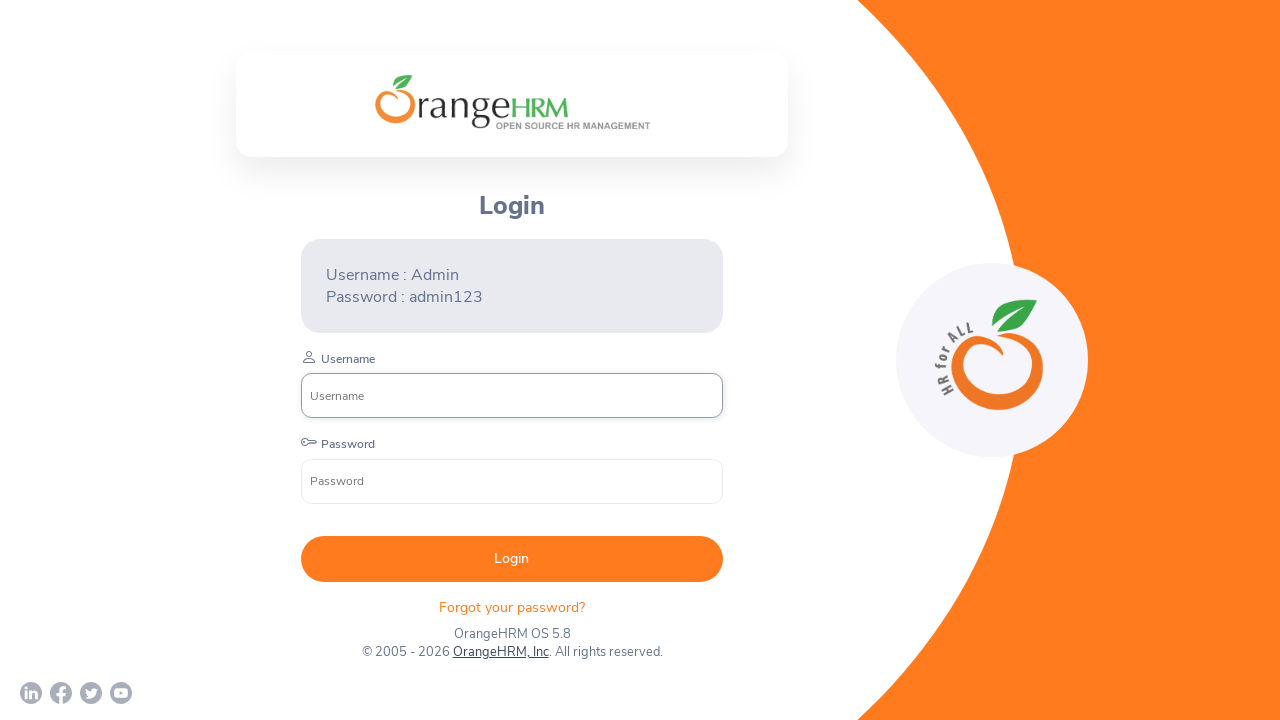

Navigated to OrangeHRM demo site
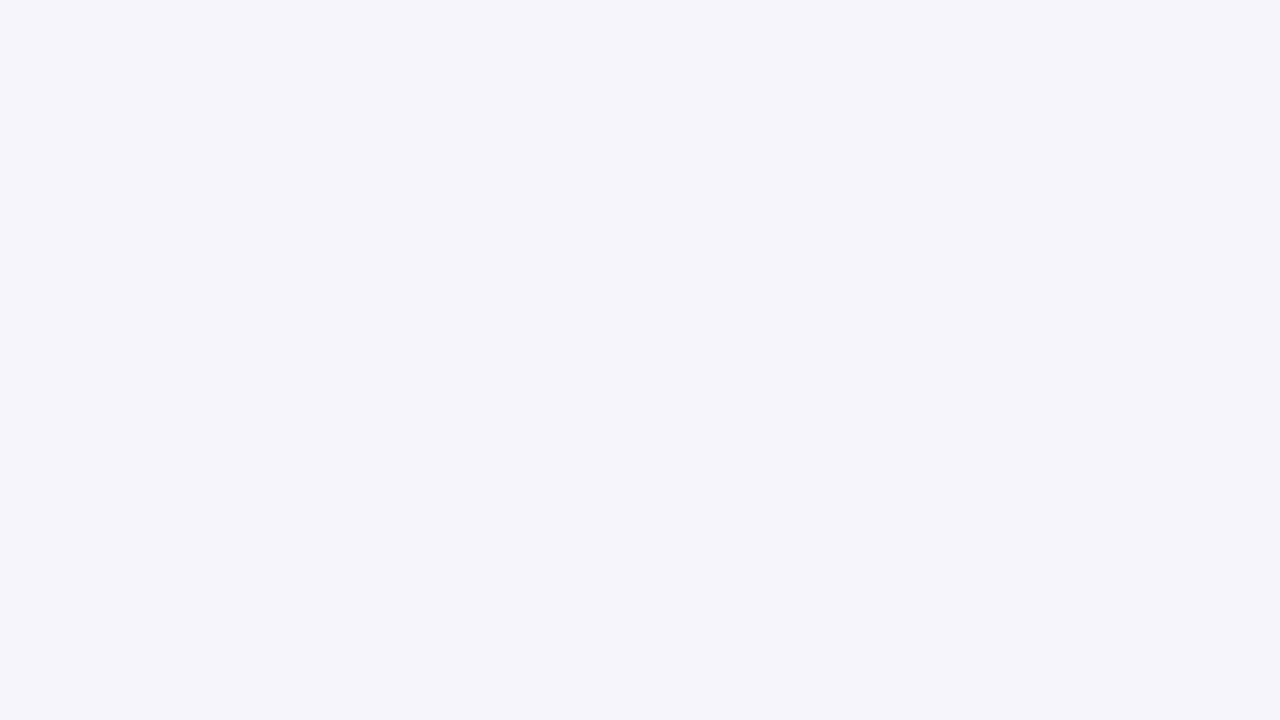

Opened a new tab
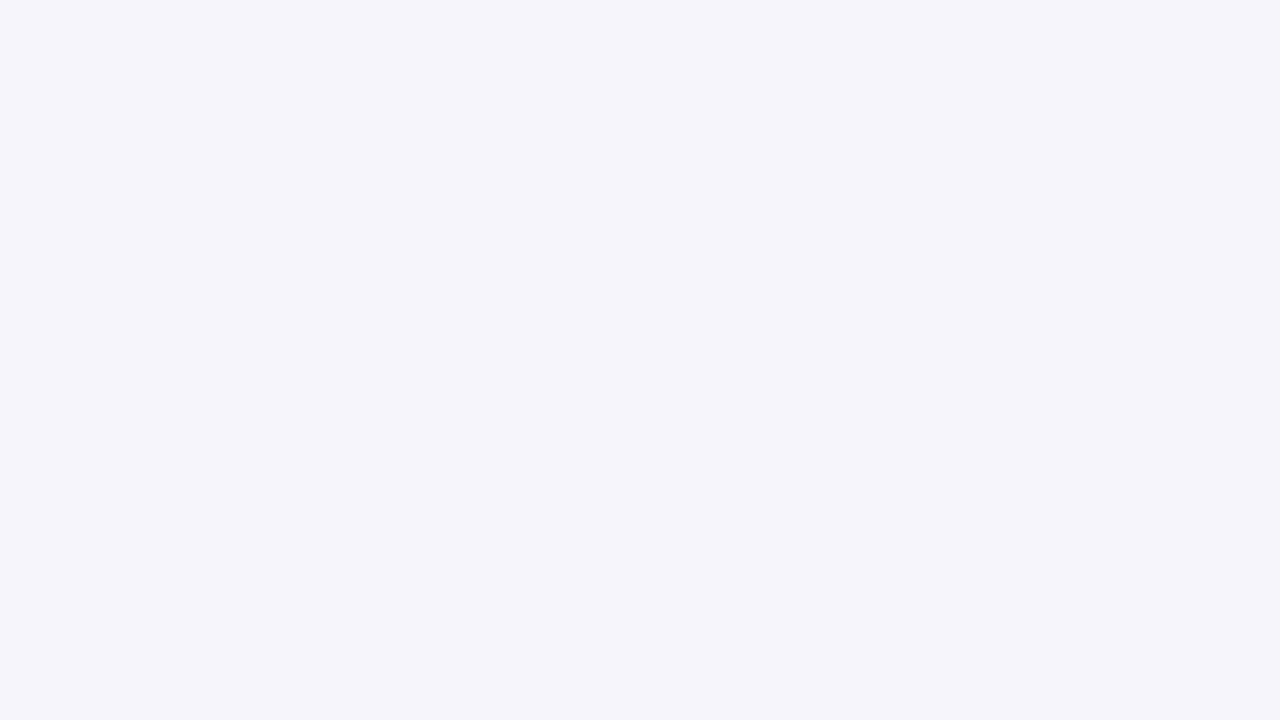

Navigated to GitHub in the new tab
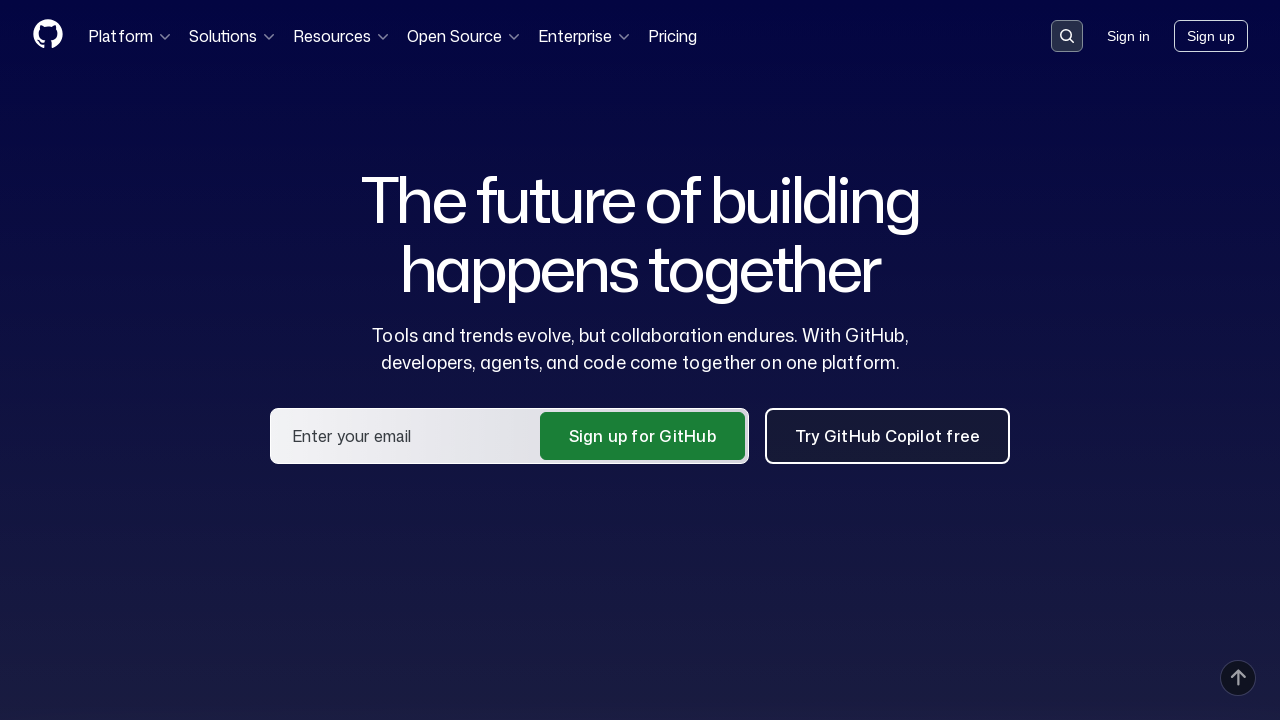

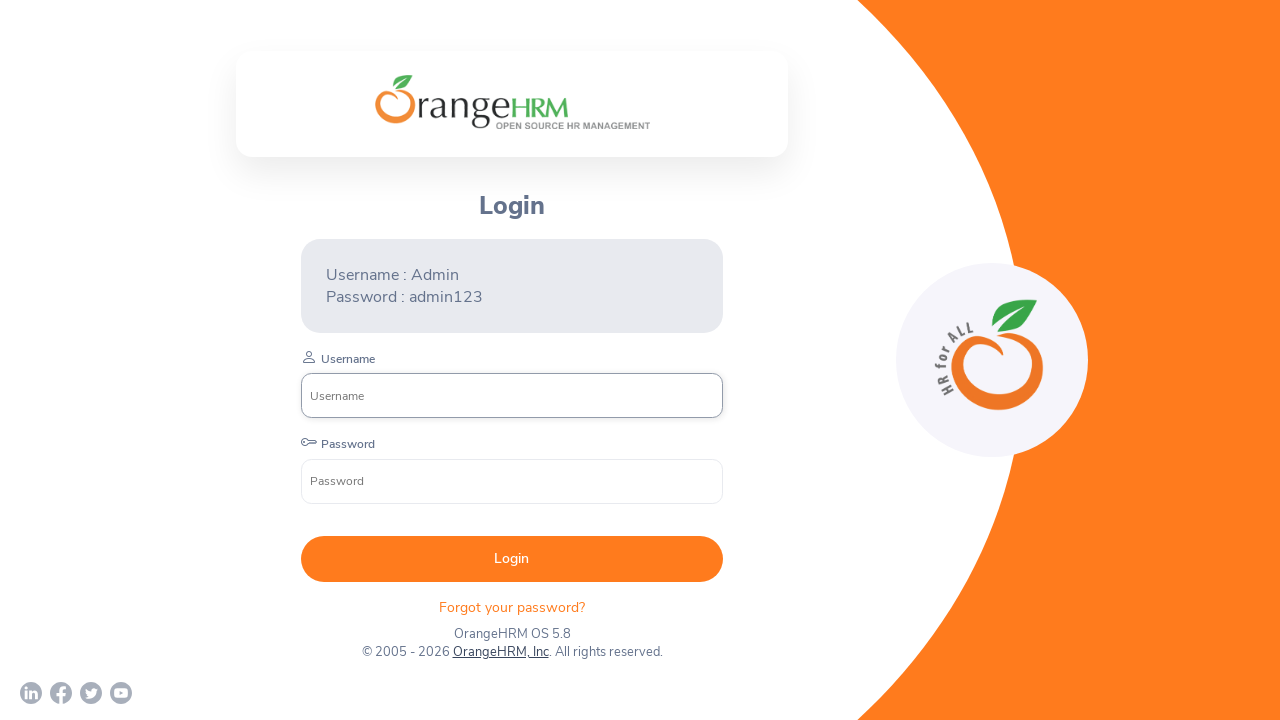